Tests the coaches section by scrolling to it, clicking the "show all coaches" button, and verifying that coach cards are displayed.

Starting URL: https://kyiv.ithillel.ua/courses/front-end-basic

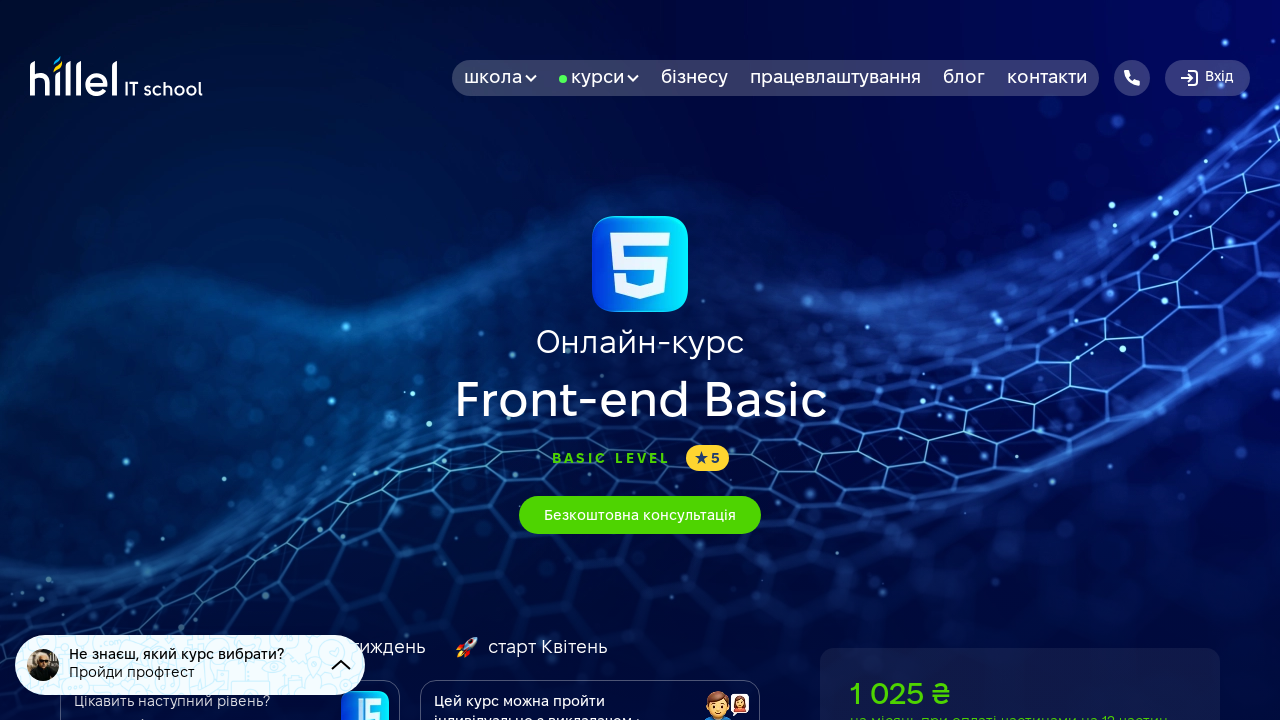

Scrolled to coaches section
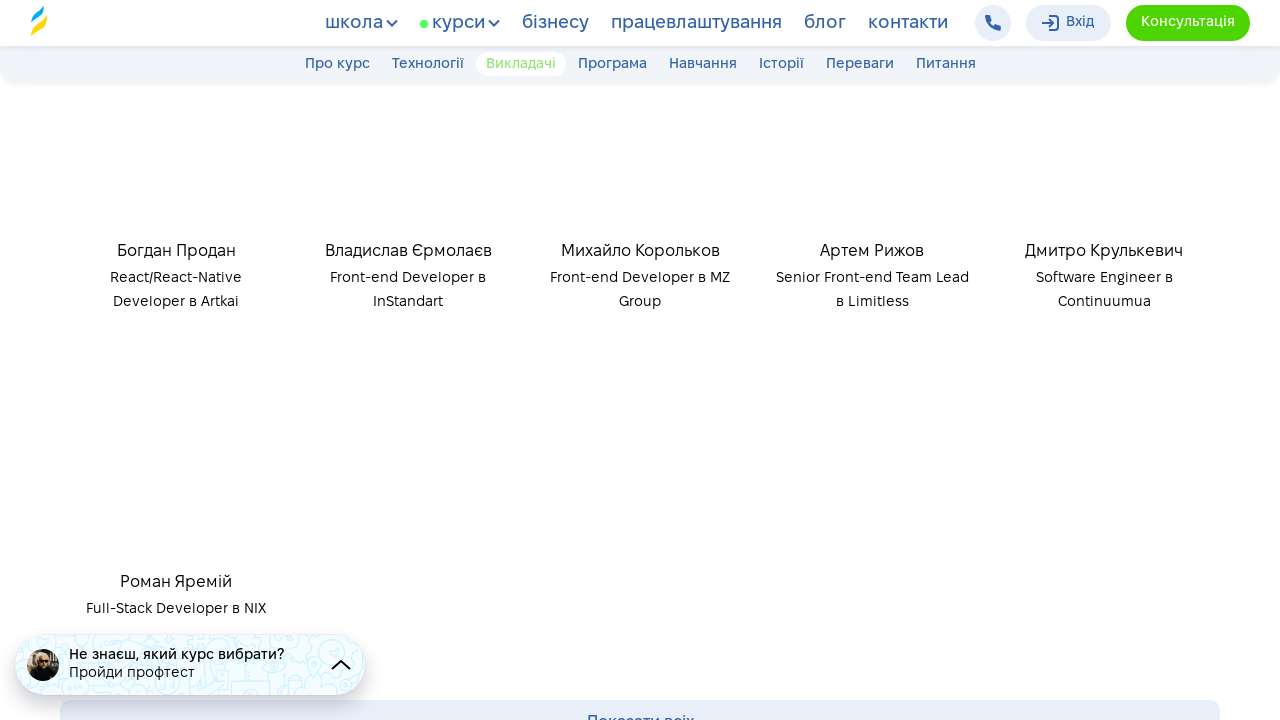

Clicked 'show all coaches' button at (640, 697) on #coachesShowAllButton
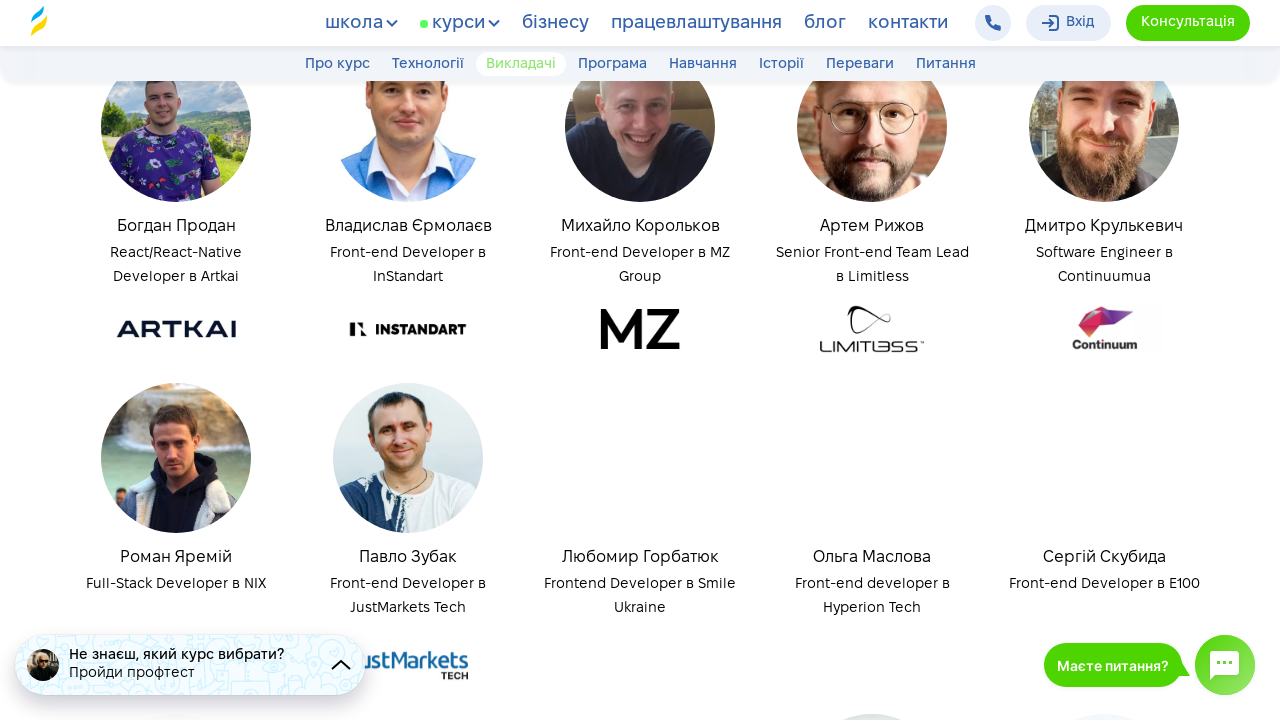

Scrolled to coaches collapse section
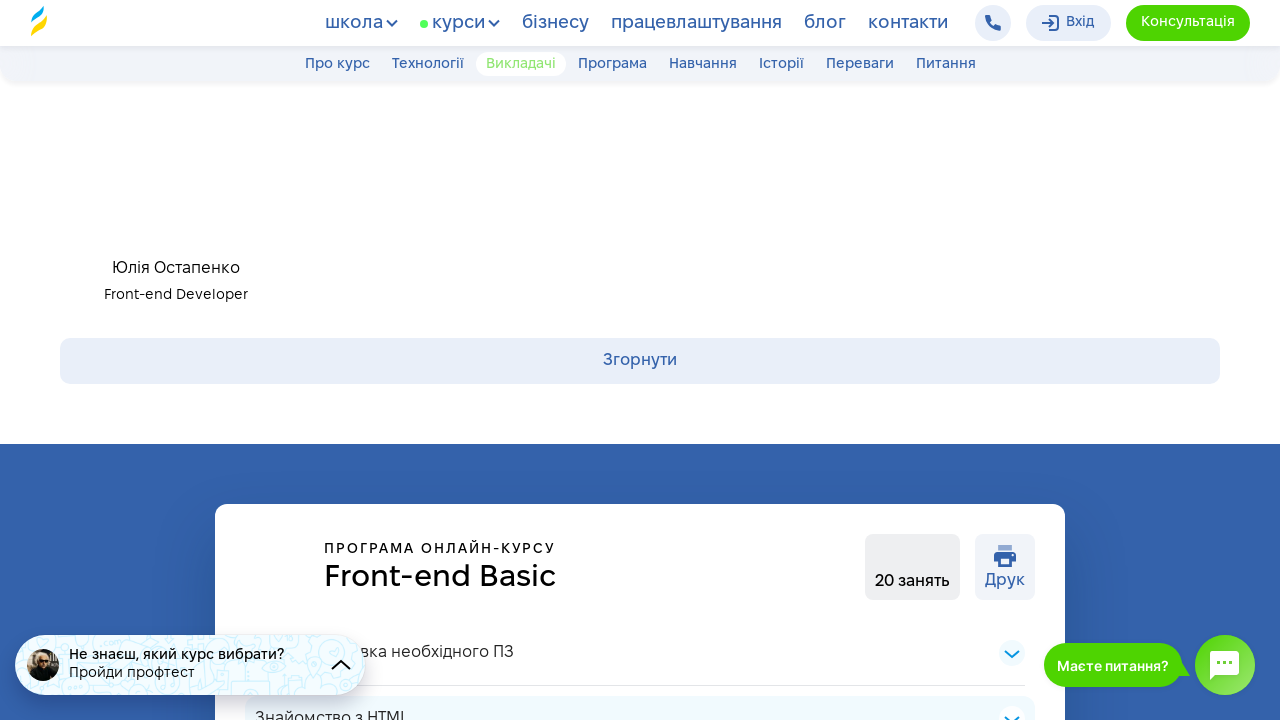

Coach cards are now visible on the page
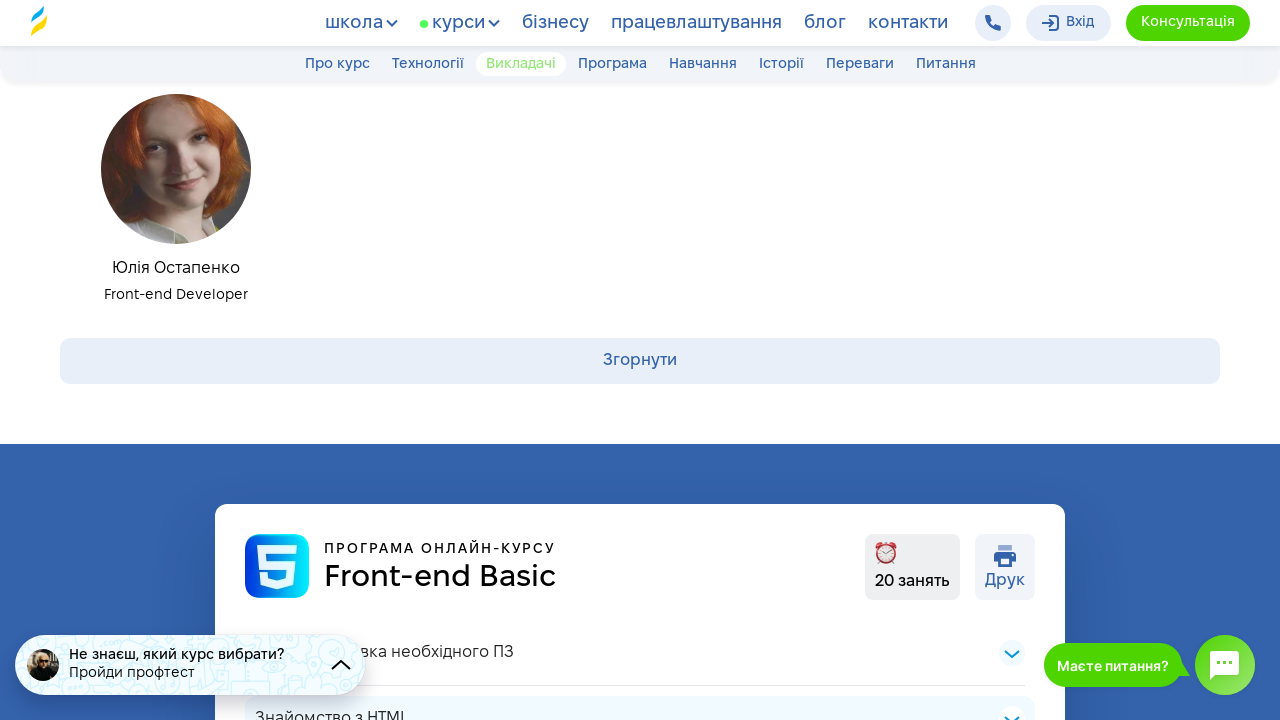

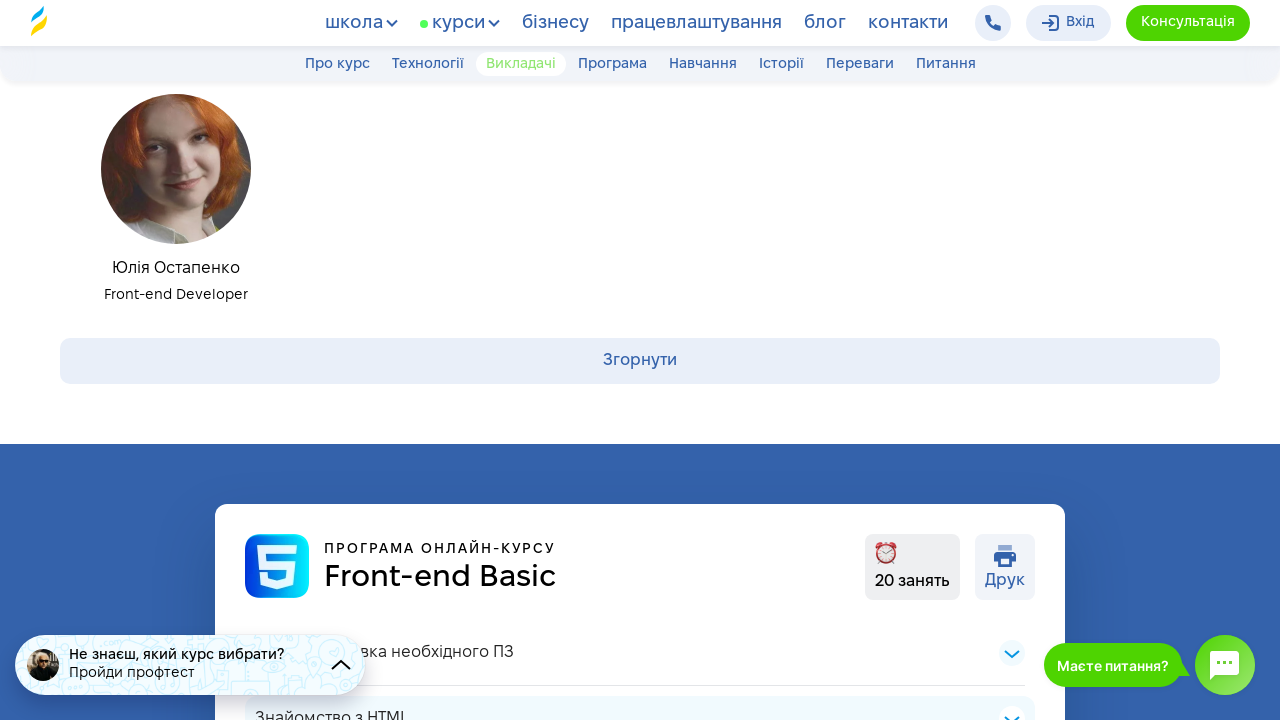